Tests registration form validation when confirmation password doesn't match the original password

Starting URL: https://alada.vn/tai-khoan/dang-ky.html

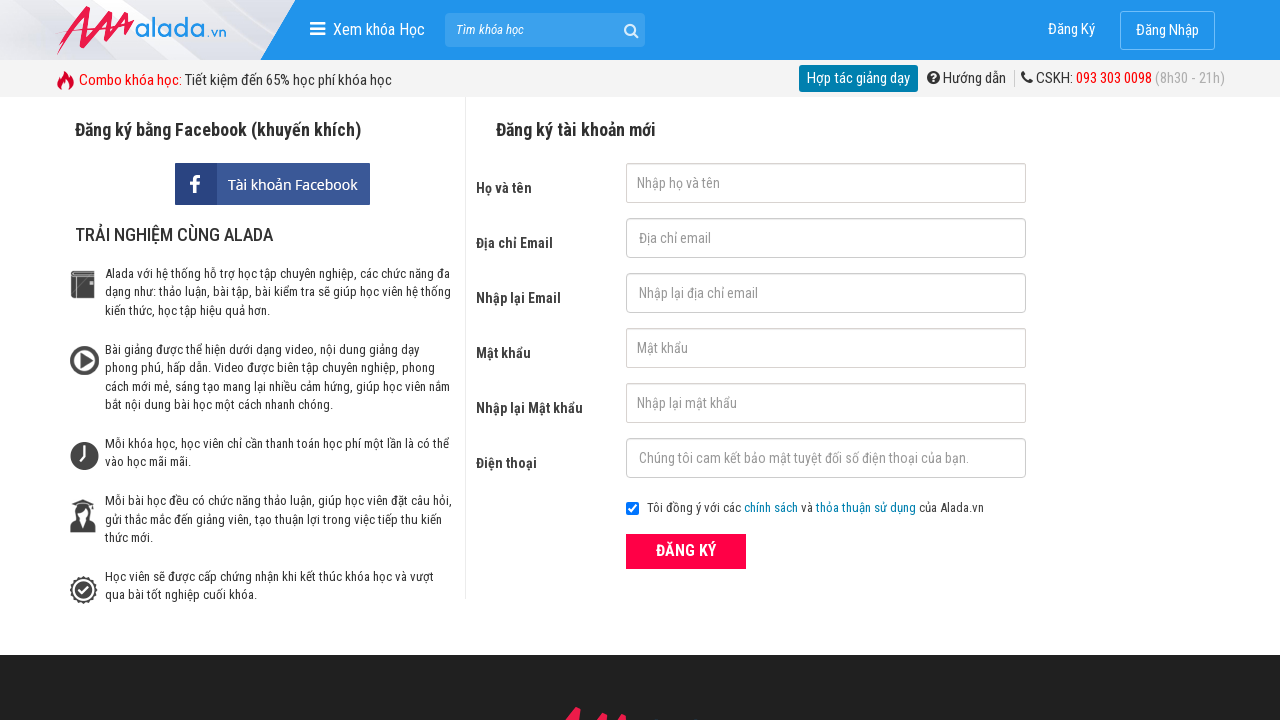

Filled first name field with 'Hoa tran' on input[name='txtFirstname']
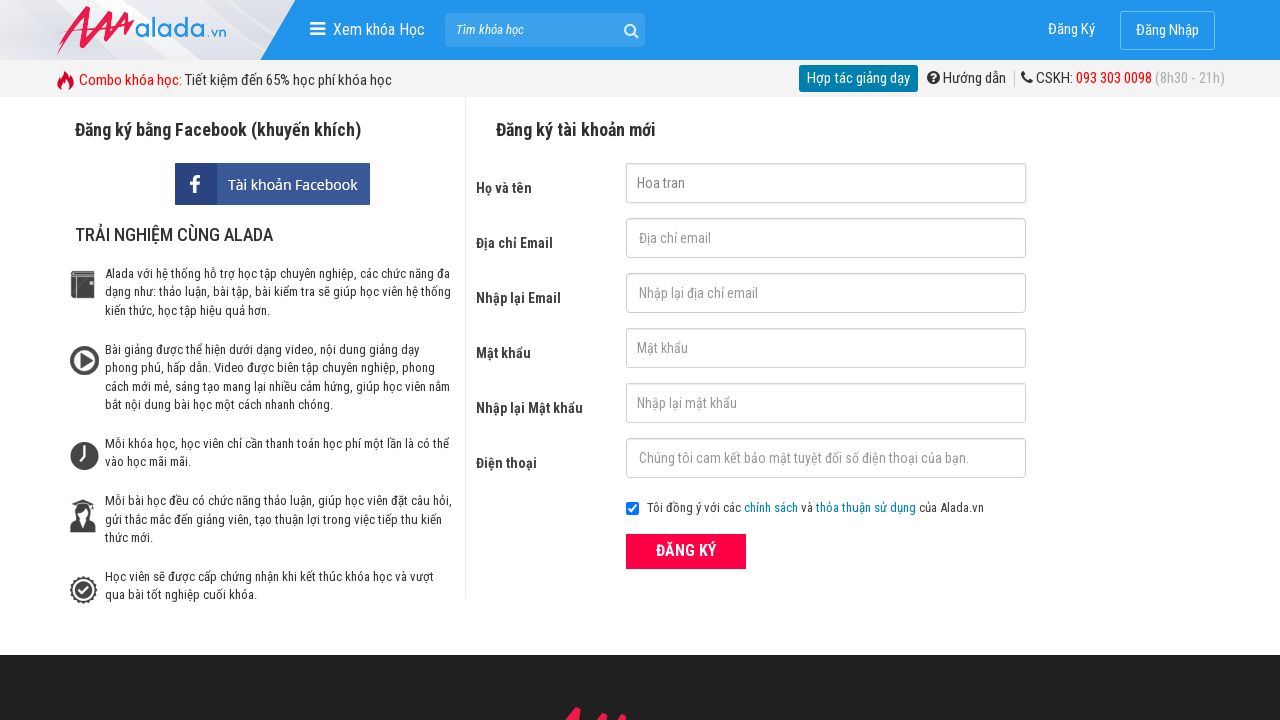

Filled email field with 'Hoa@gmail.com' on input[name='txtEmail']
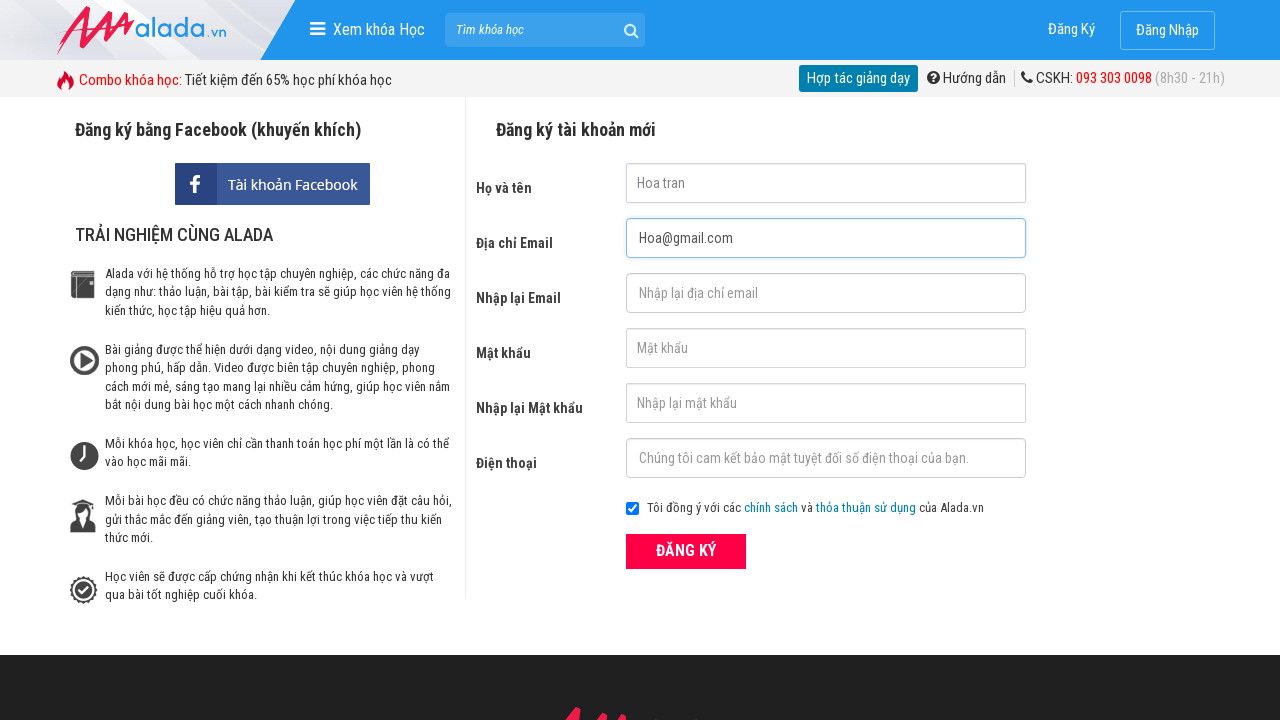

Filled confirm email field with 'Hoa@gmail.com' on input[name='txtCEmail']
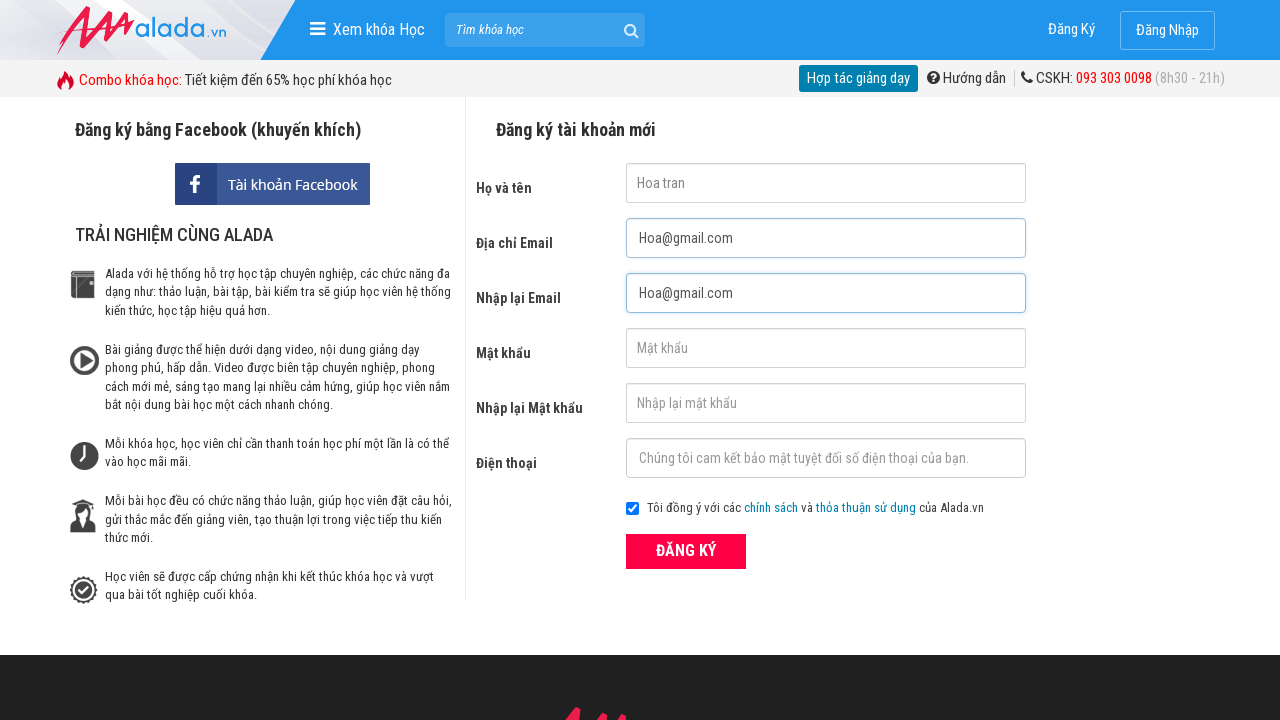

Filled password field with '123456' on input[name='txtPassword']
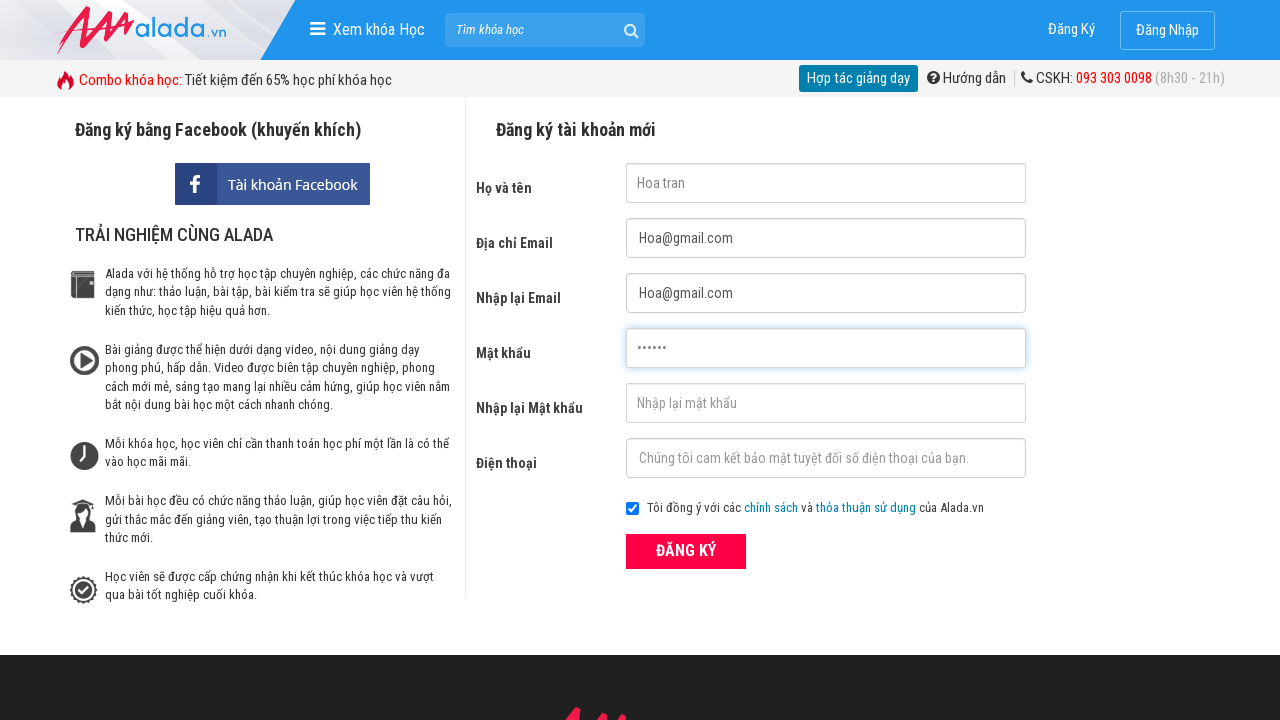

Filled confirm password field with mismatched password '123498' on input[name='txtCPassword']
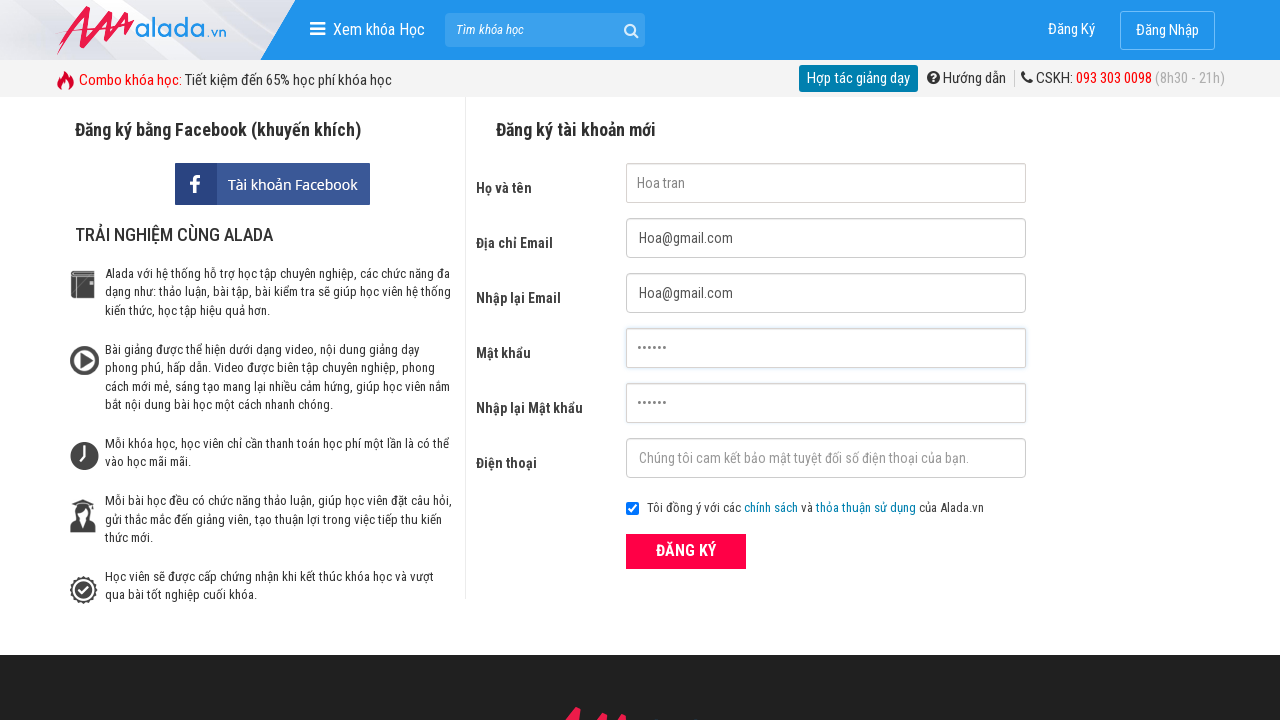

Filled phone field with '0971809071' on input[name='txtPhone']
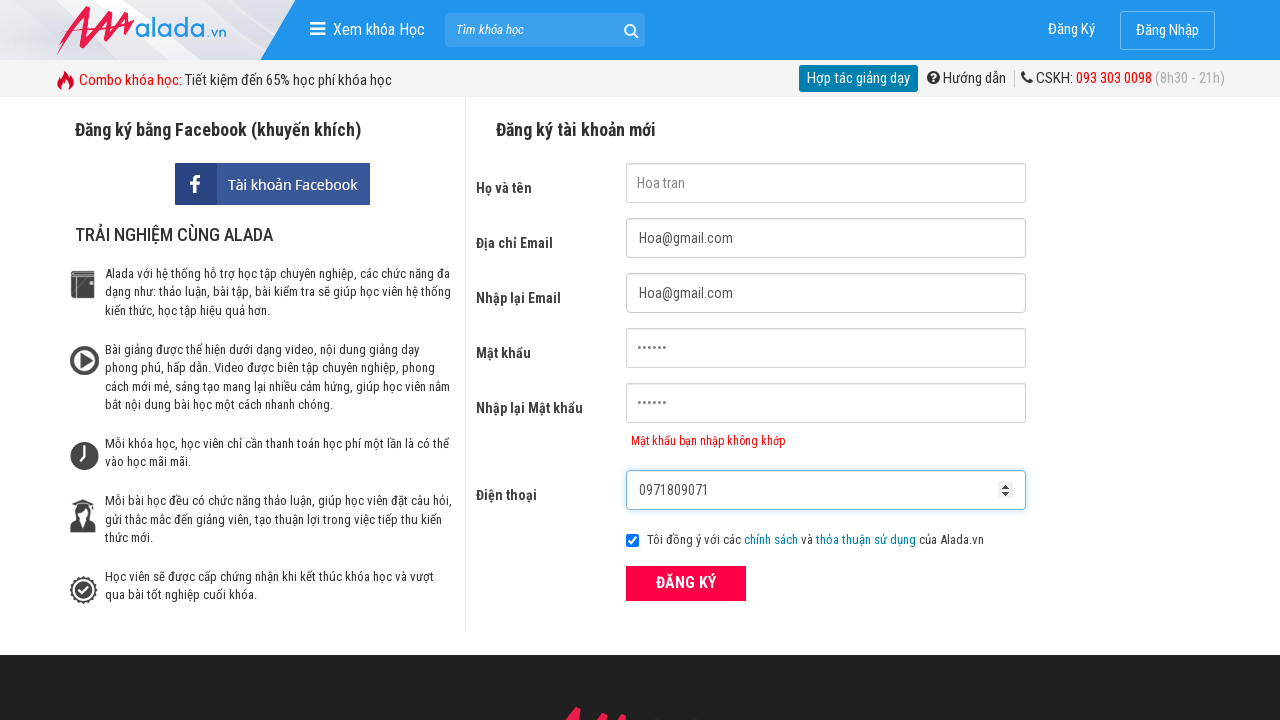

Waited for confirmation password error message to appear
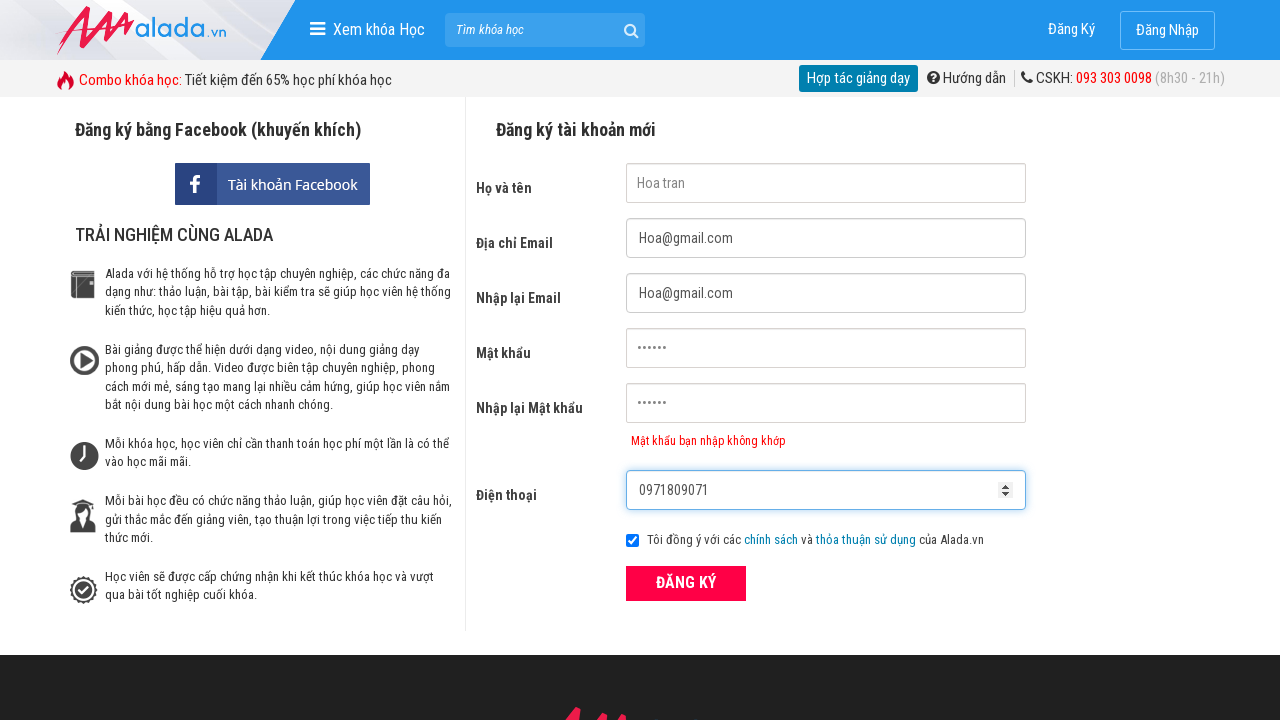

Verified error message 'Mật khẩu bạn nhập không khớp' displayed for mismatched passwords
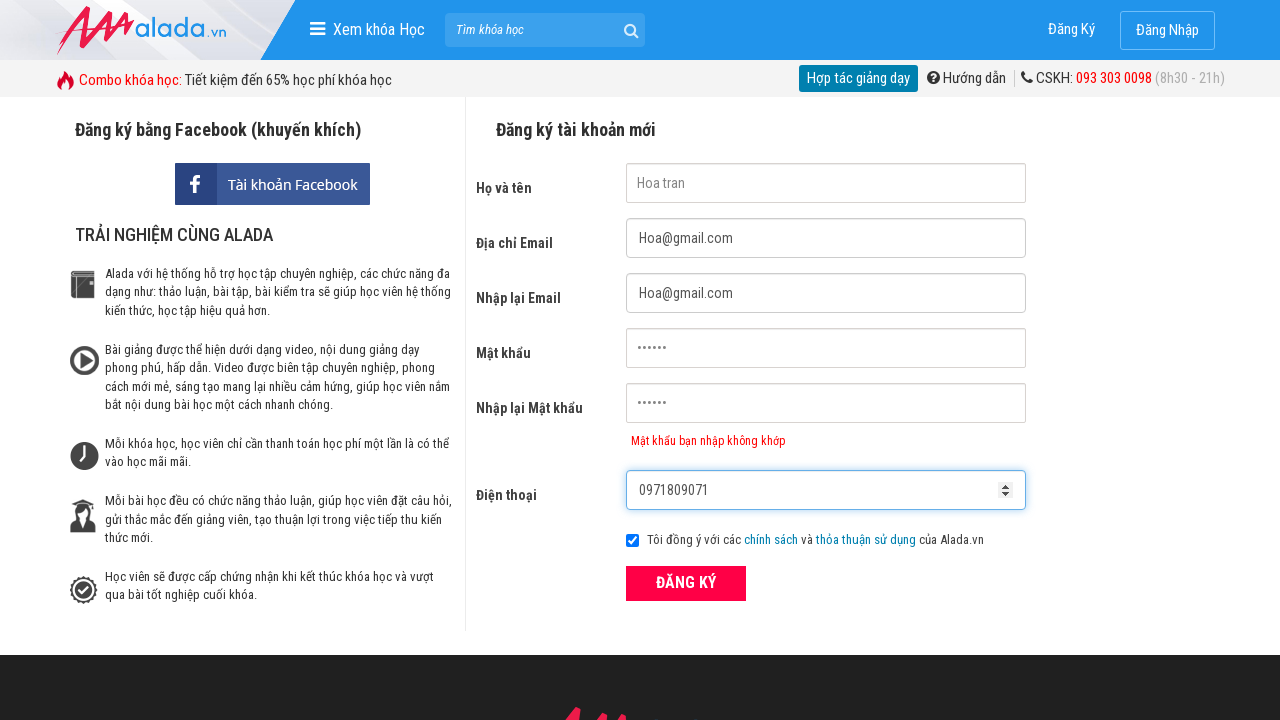

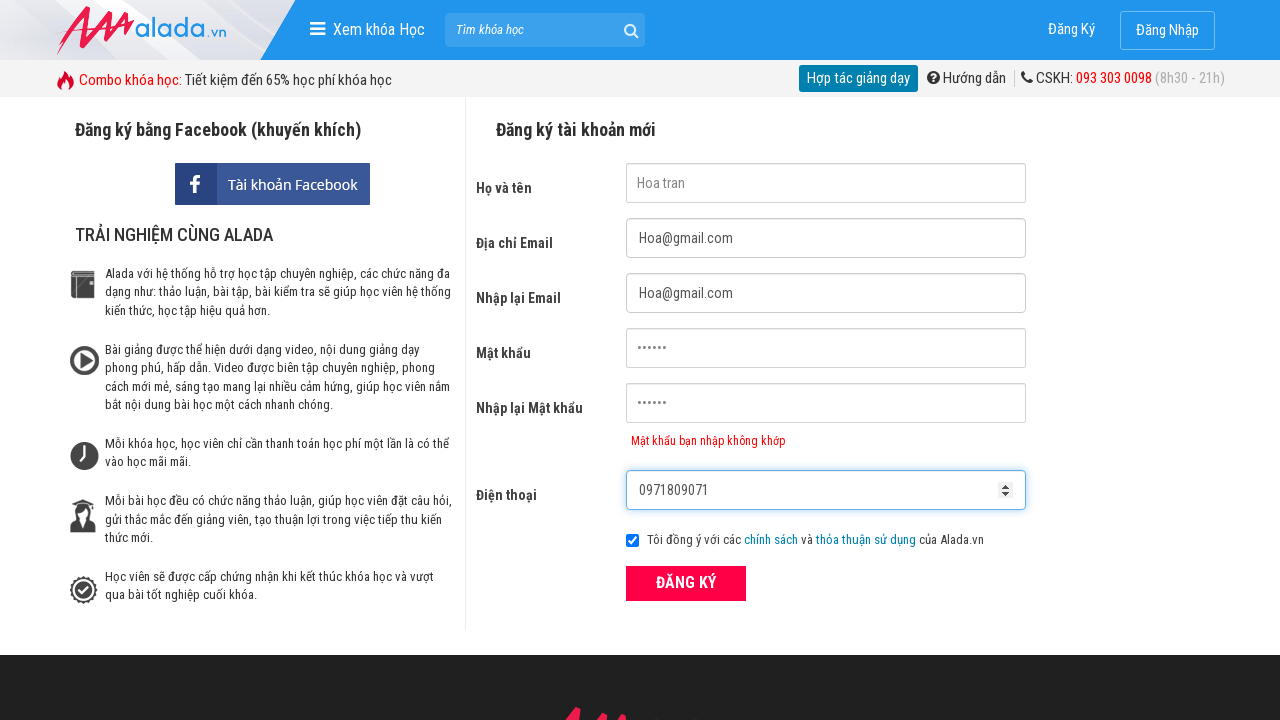